Navigates to Netmeds website and performs basic page setup with JavaScript executor and frame switching

Starting URL: https://www.netmeds.com

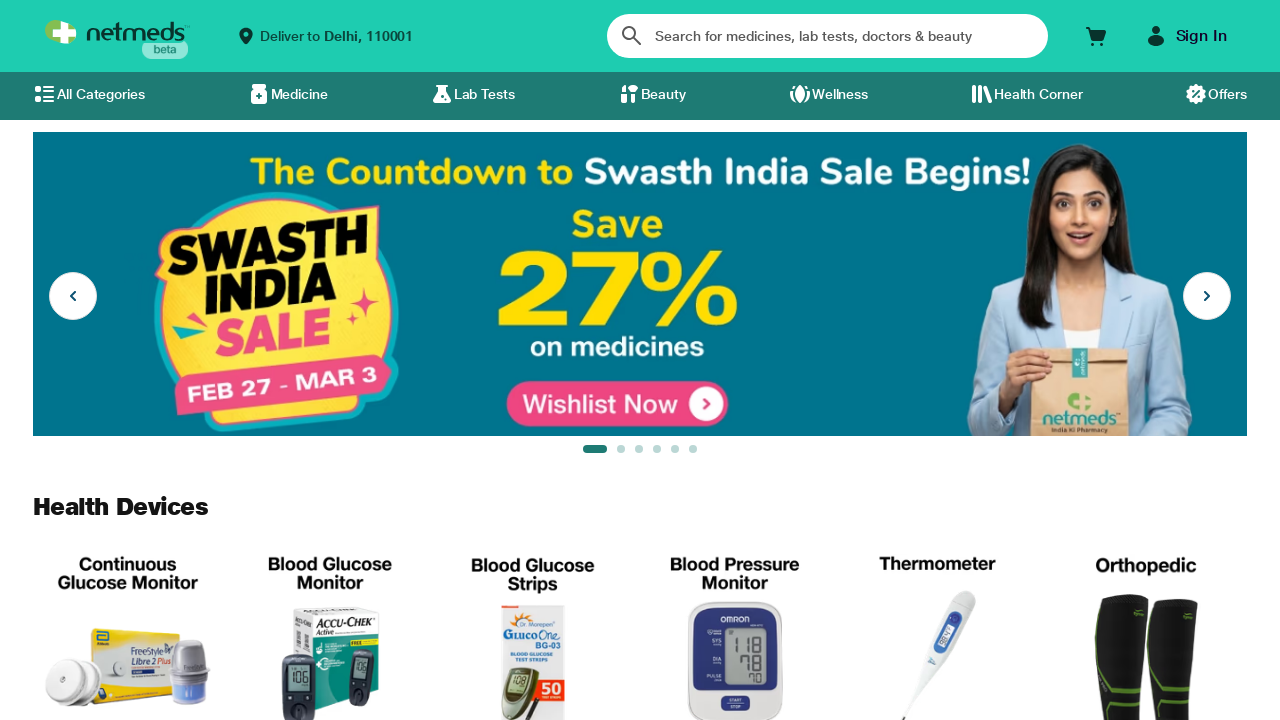

Switched to parent frame
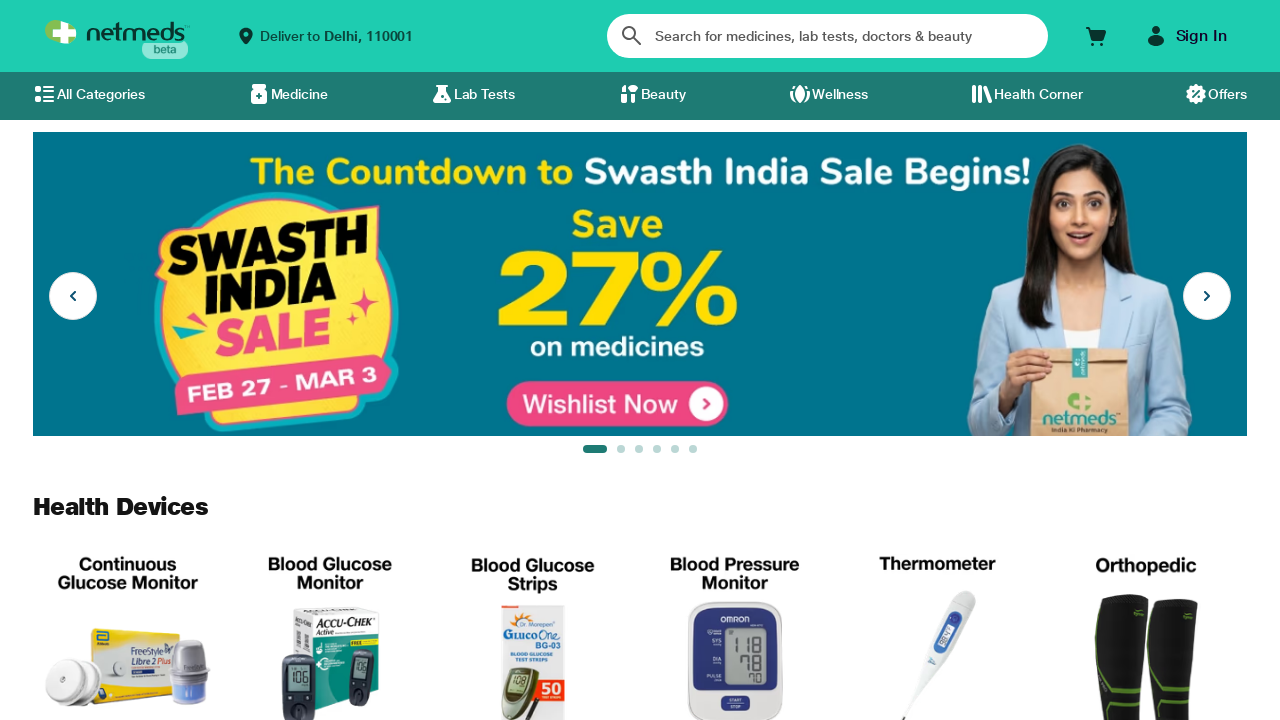

Switched to default content (main frame)
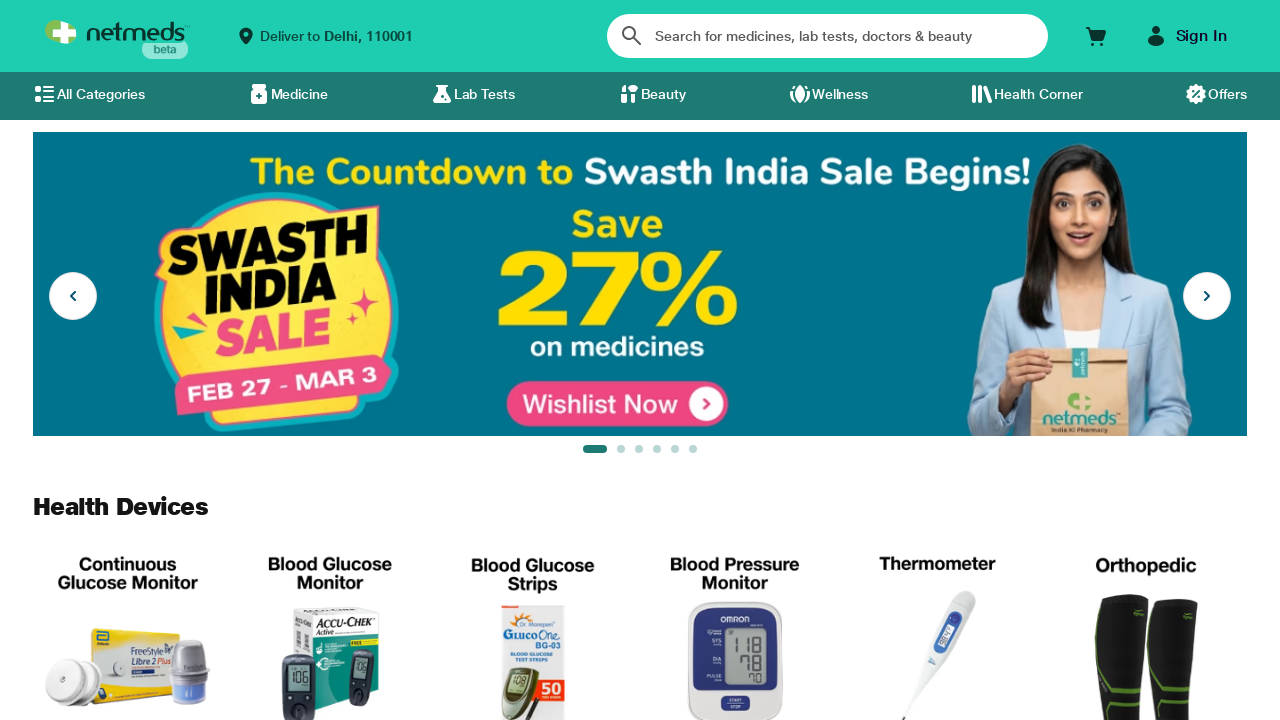

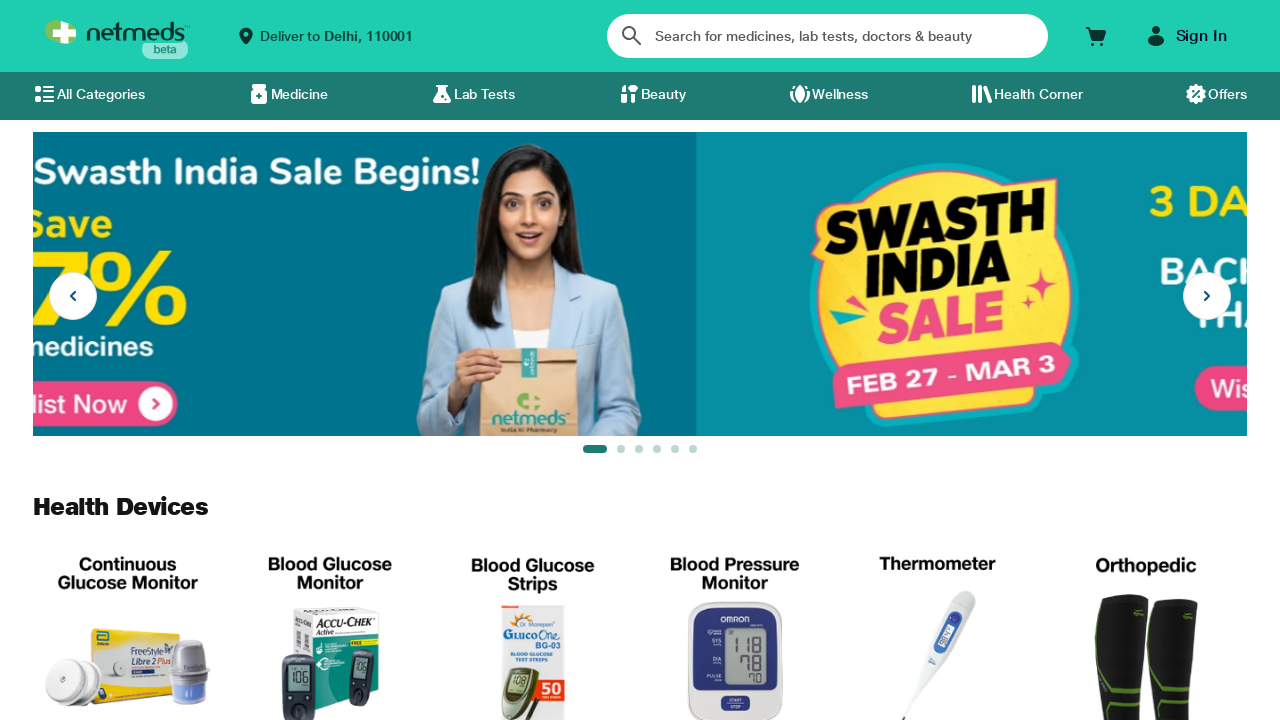